Tests page refresh functionality by navigating to a page, capturing timestamp values, refreshing the page, and verifying the timestamps change after refresh

Starting URL: https://testpages.herokuapp.com/styled/refresh

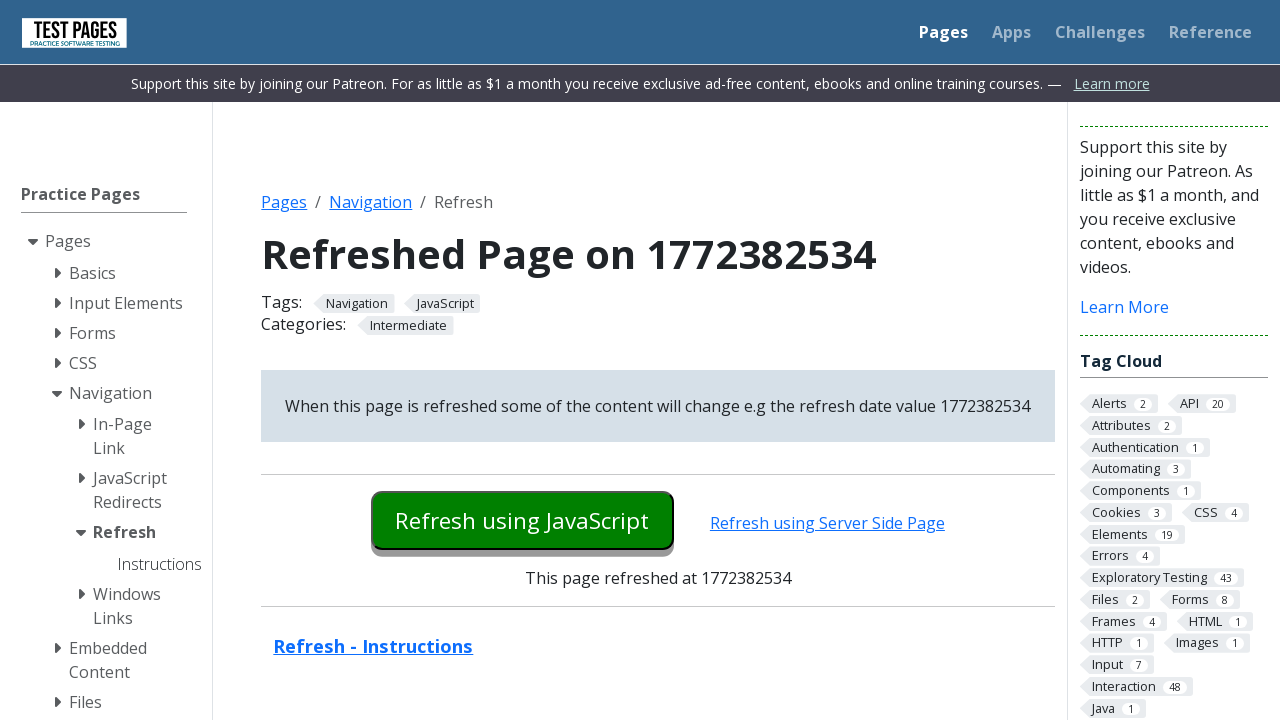

Waited for #refreshdate element to be visible
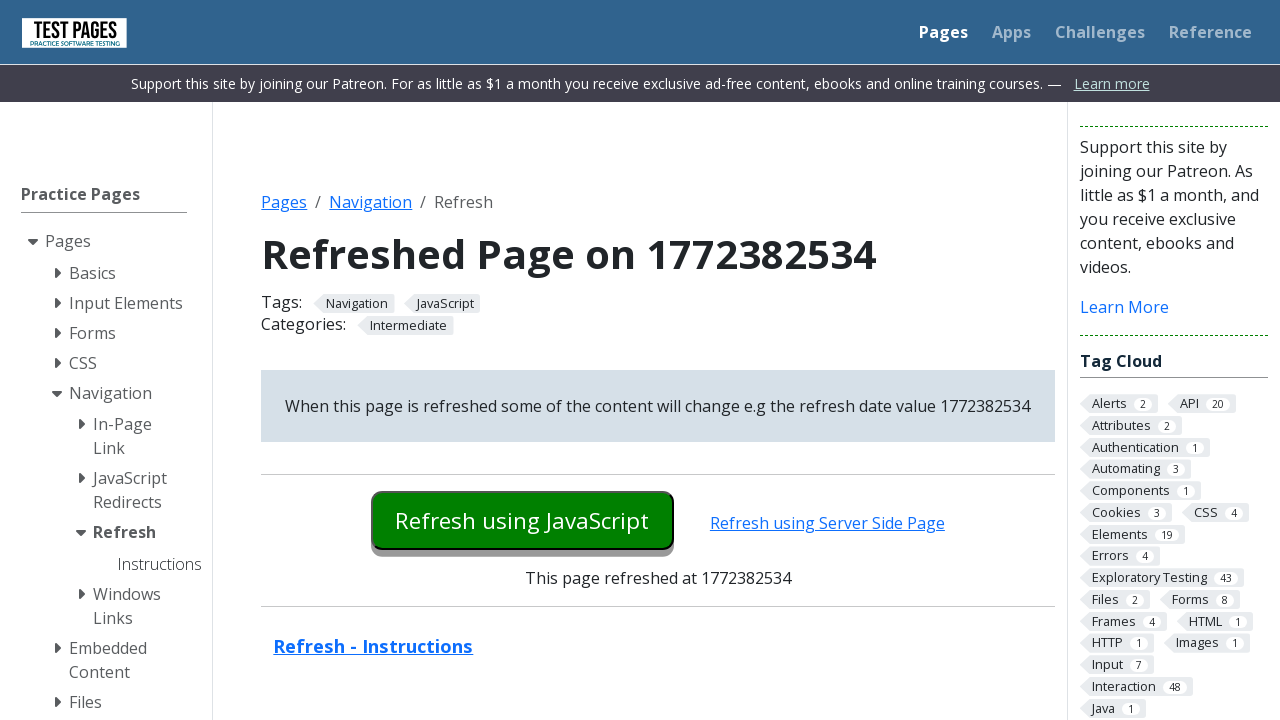

Waited for #embeddedrefreshdatevalue element to be visible
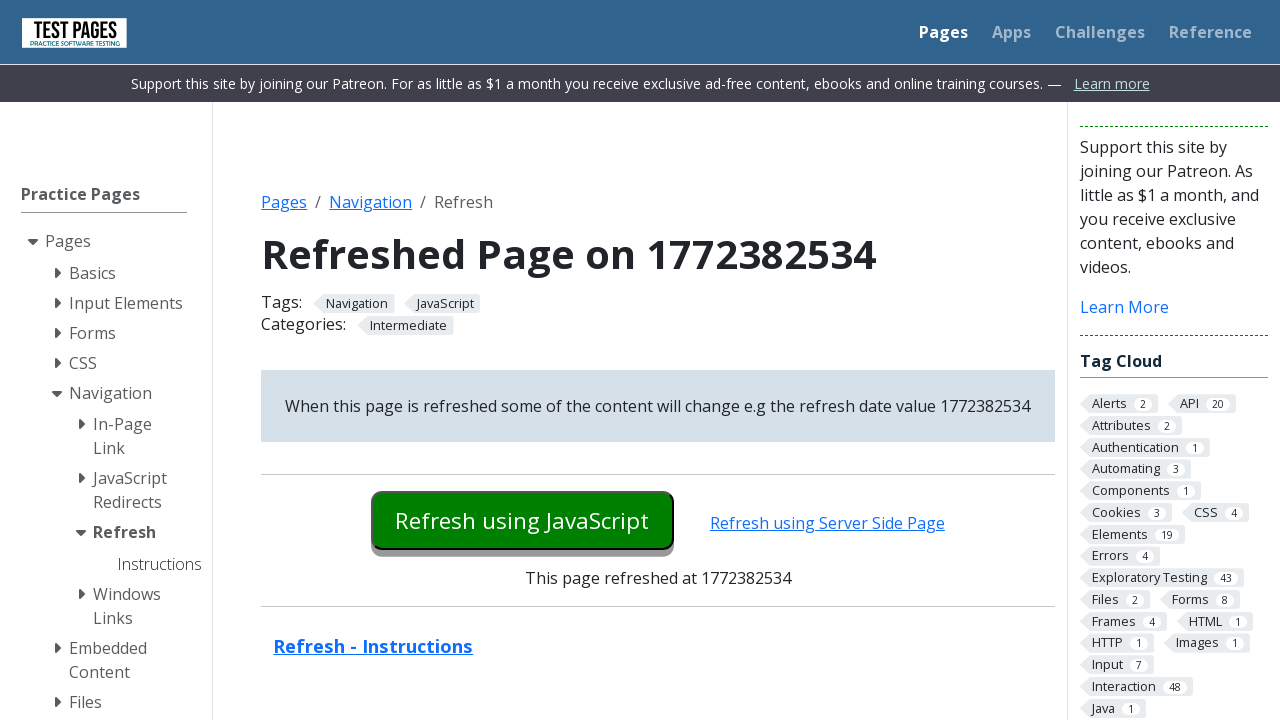

Captured initial timestamp value from #refreshdate
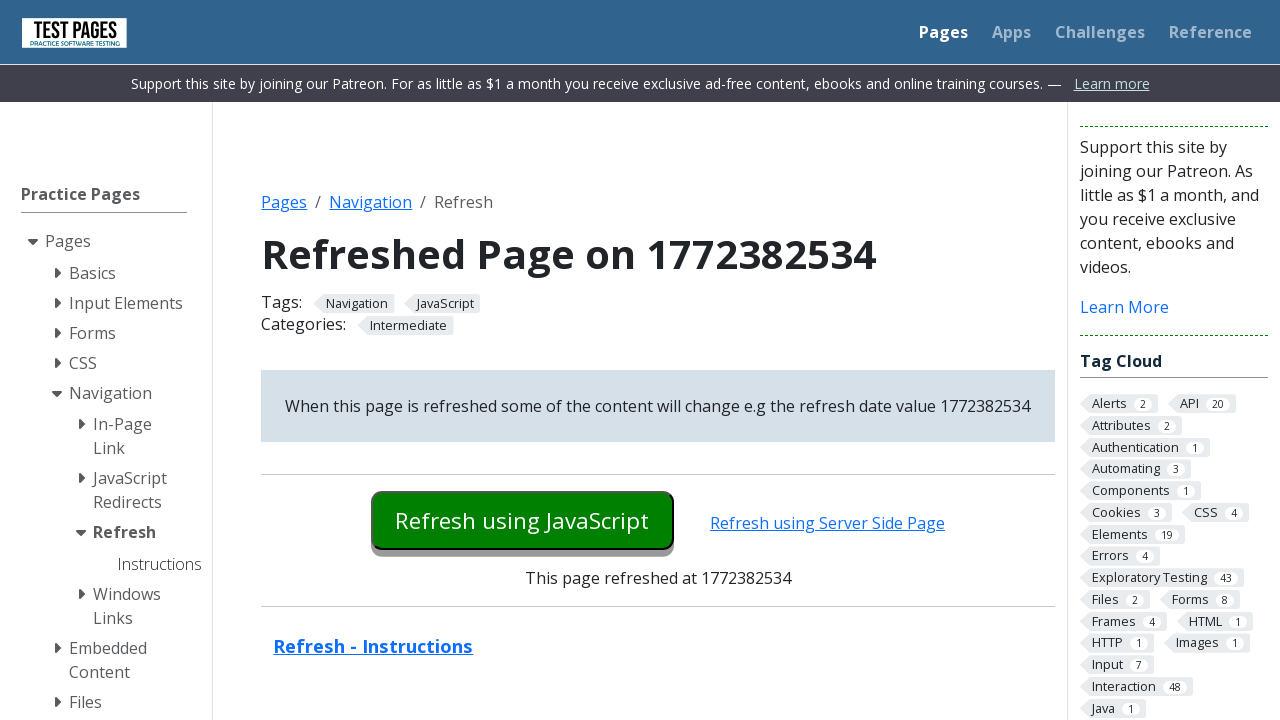

Captured initial embedded refresh date value
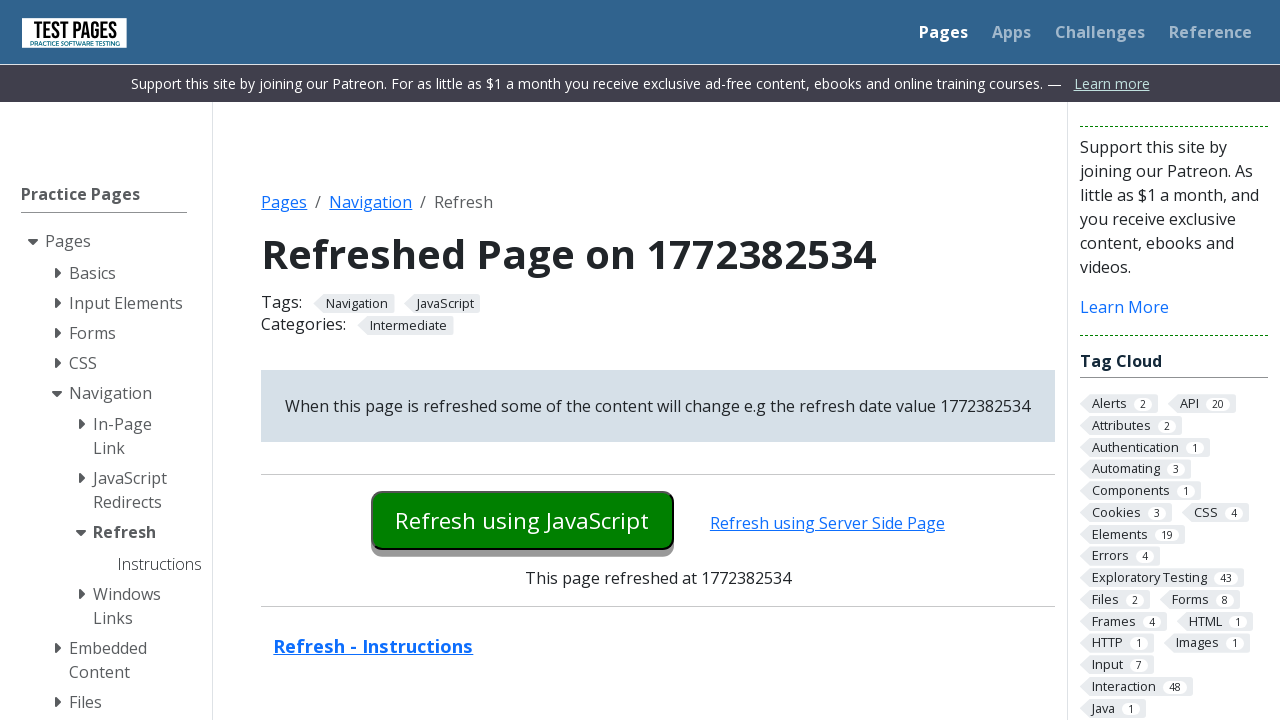

Waited 2000ms before page refresh
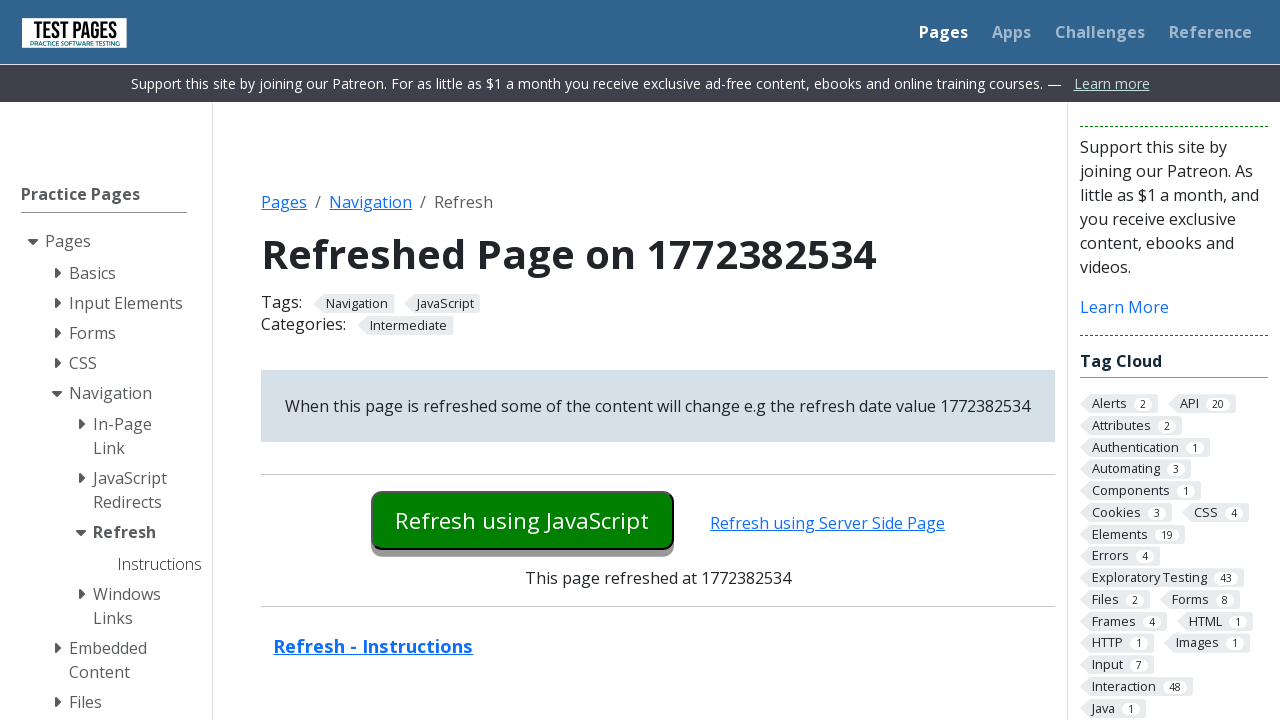

Reloaded the page to trigger refresh
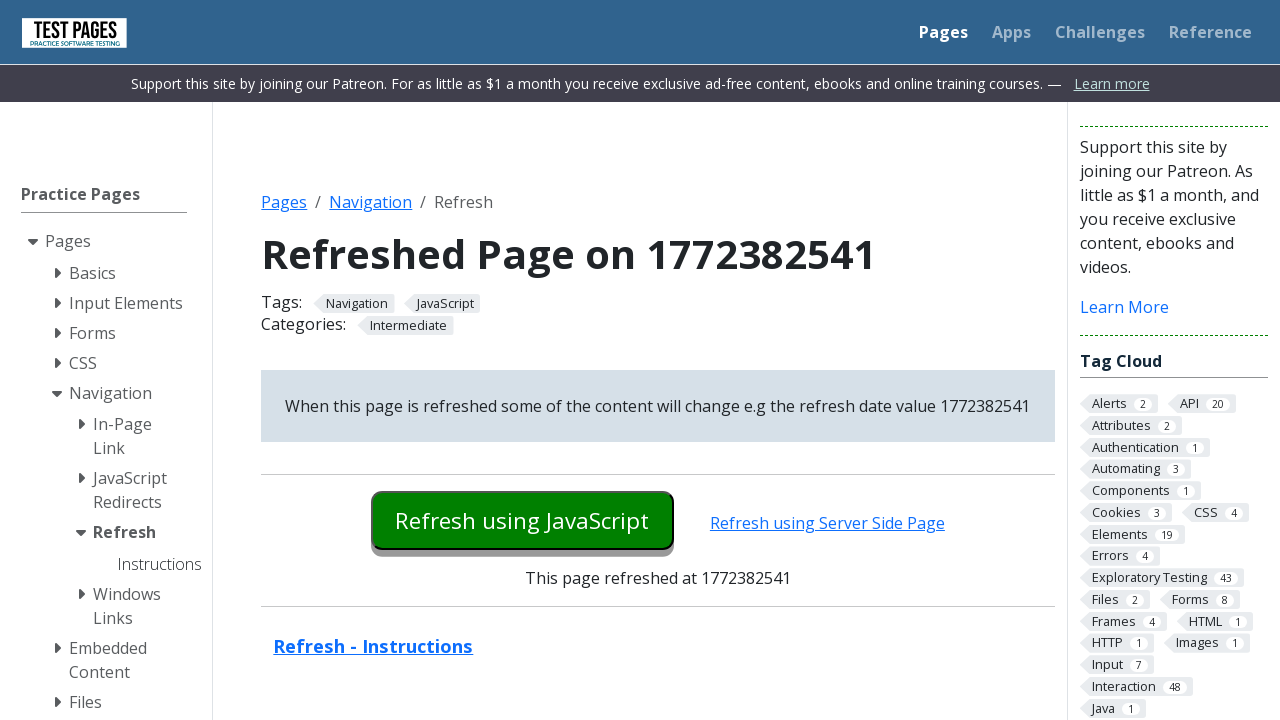

Waited for #refreshdate element to be visible after refresh
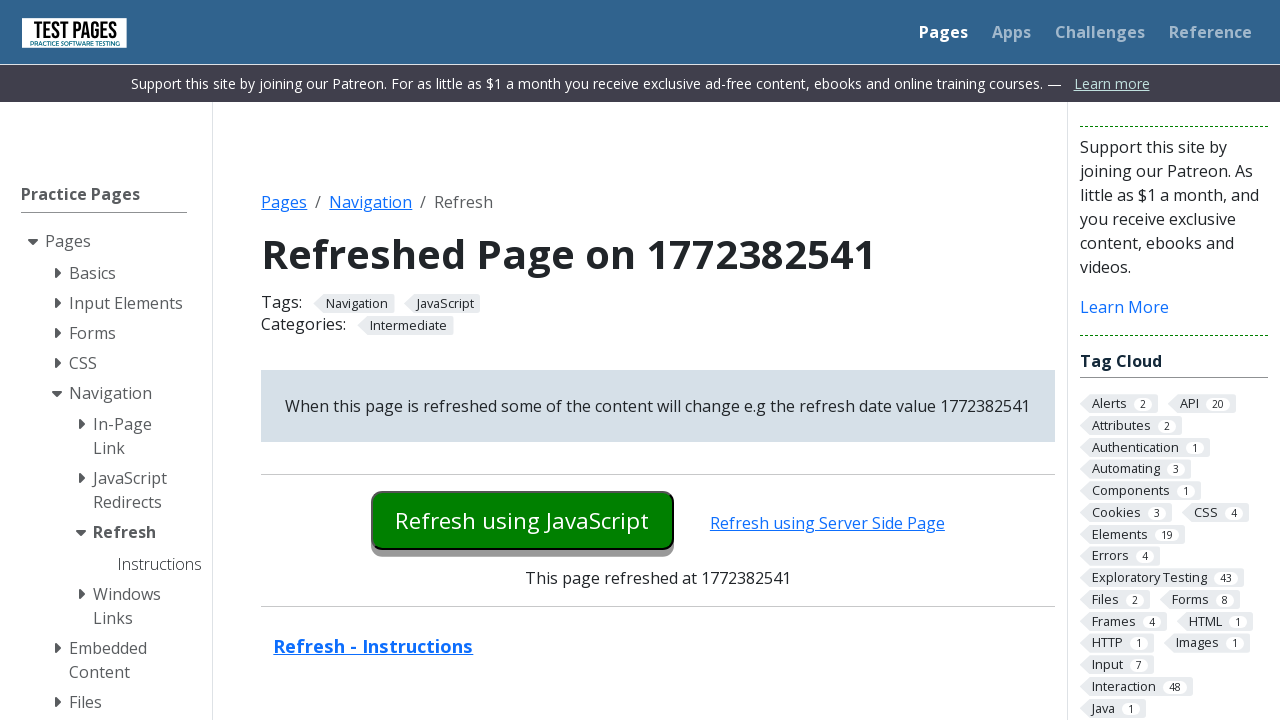

Waited for #embeddedrefreshdatevalue element to be visible after refresh
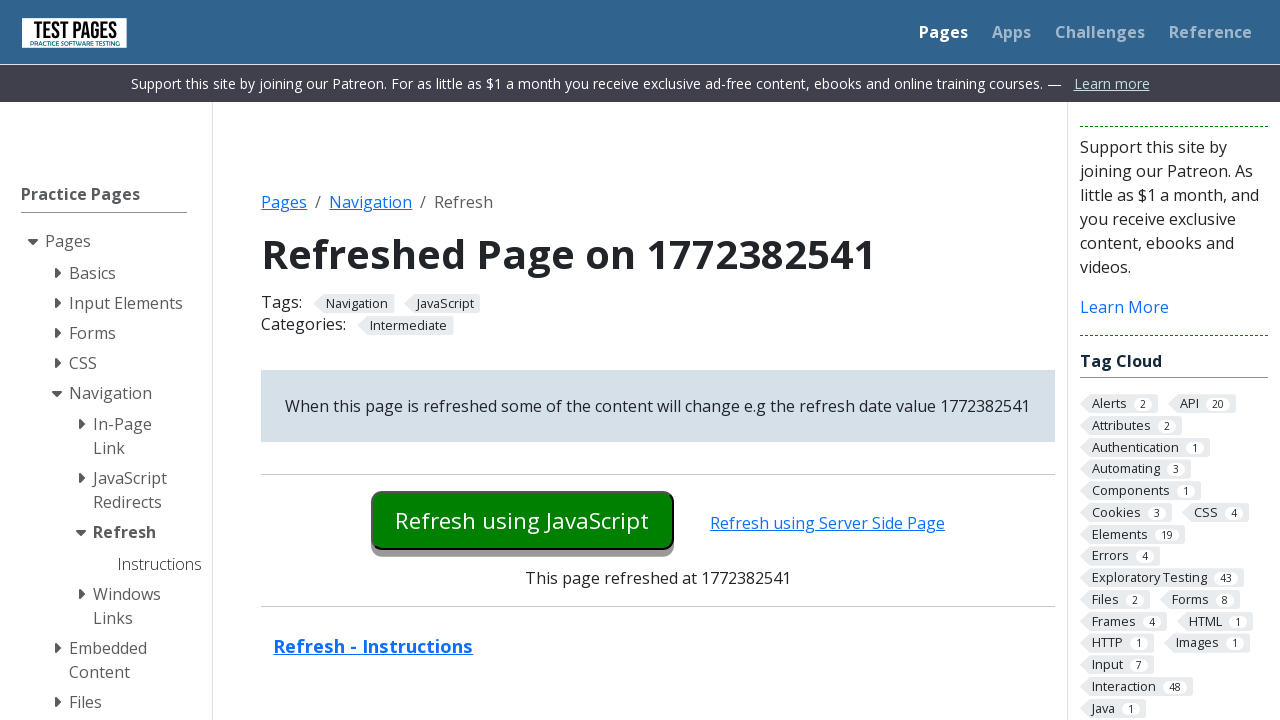

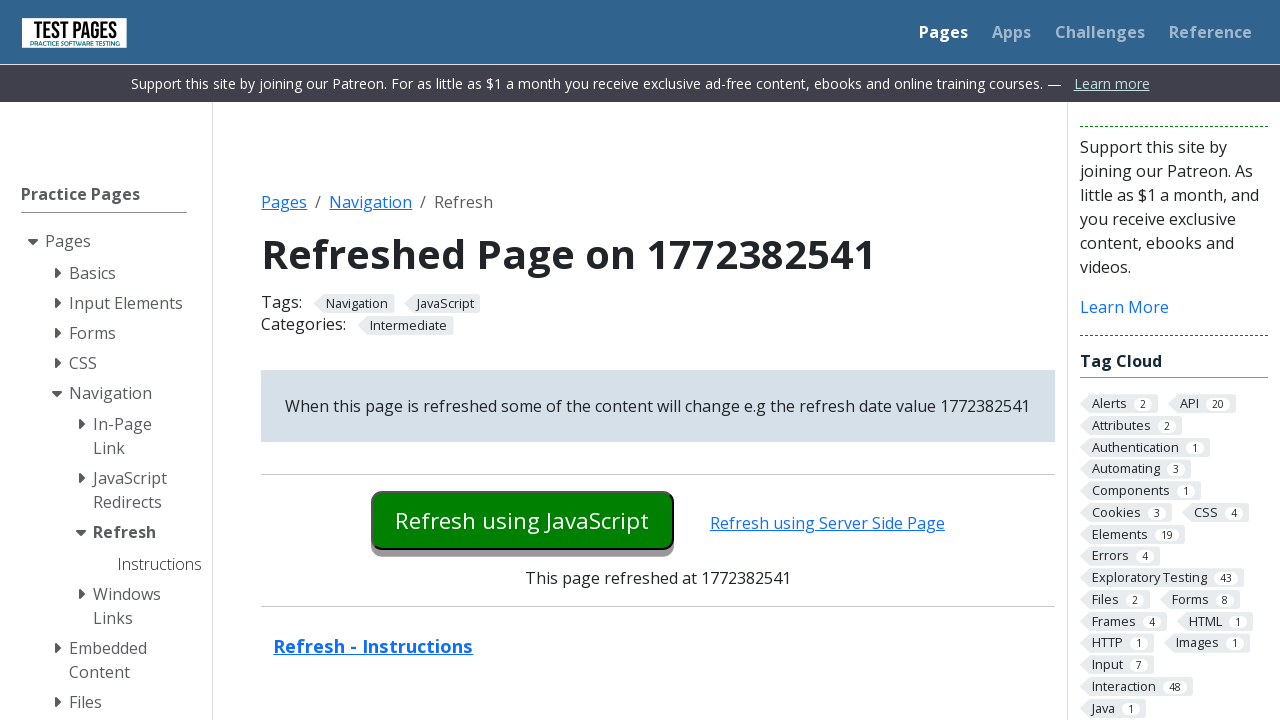